Tests dynamic loading functionality by clicking a start button and waiting for content to appear

Starting URL: https://the-internet.herokuapp.com/dynamic_loading/2

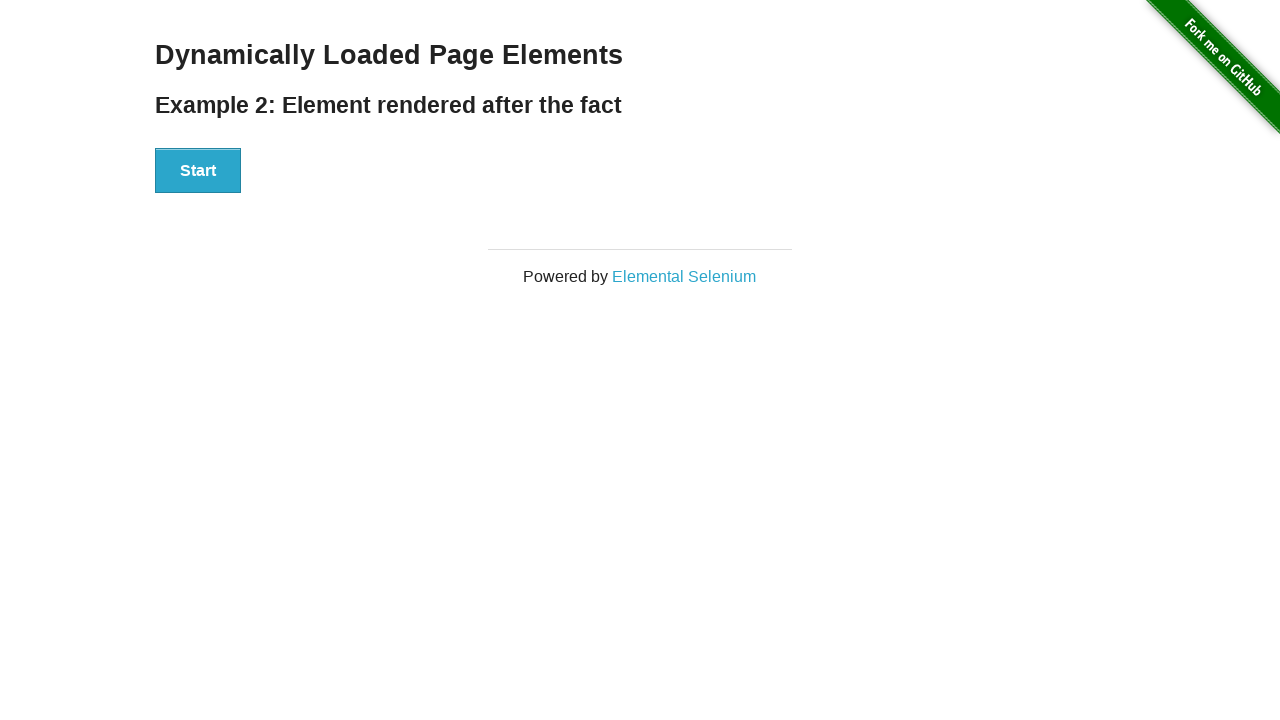

Clicked the start button to trigger dynamic loading at (198, 171) on #start>button
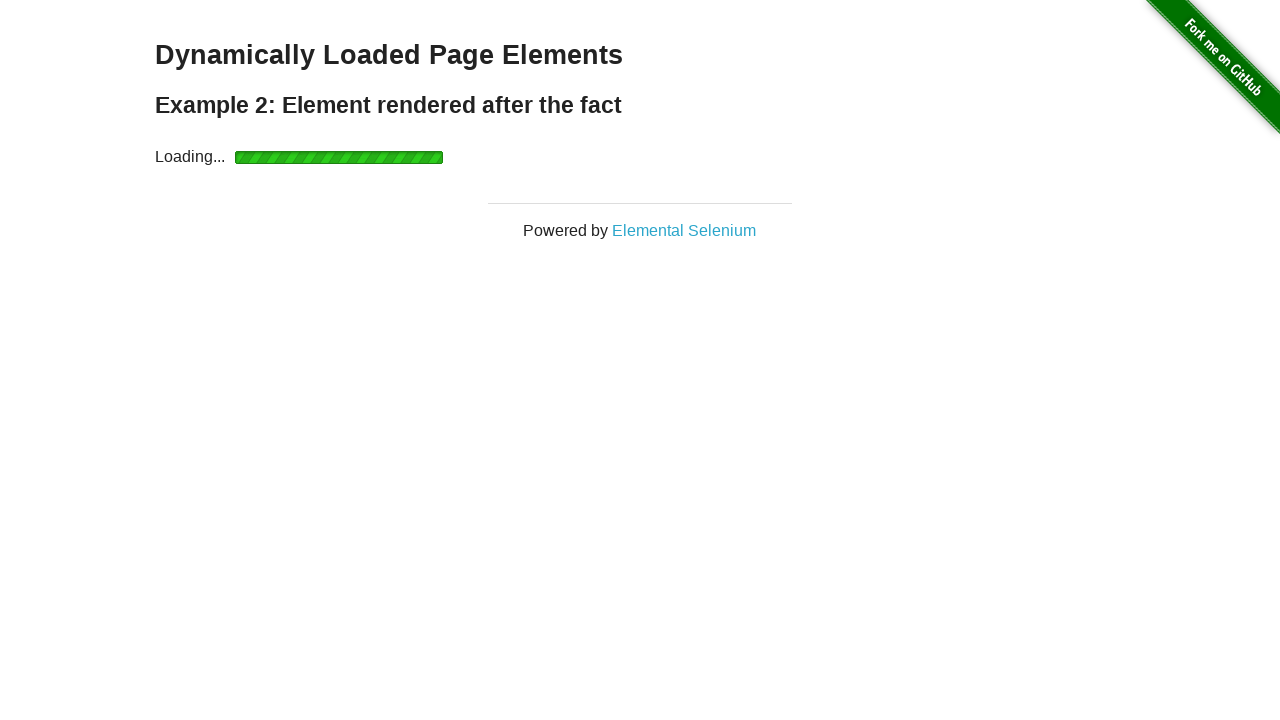

Dynamic content loaded successfully - 'Hello World!' text appeared
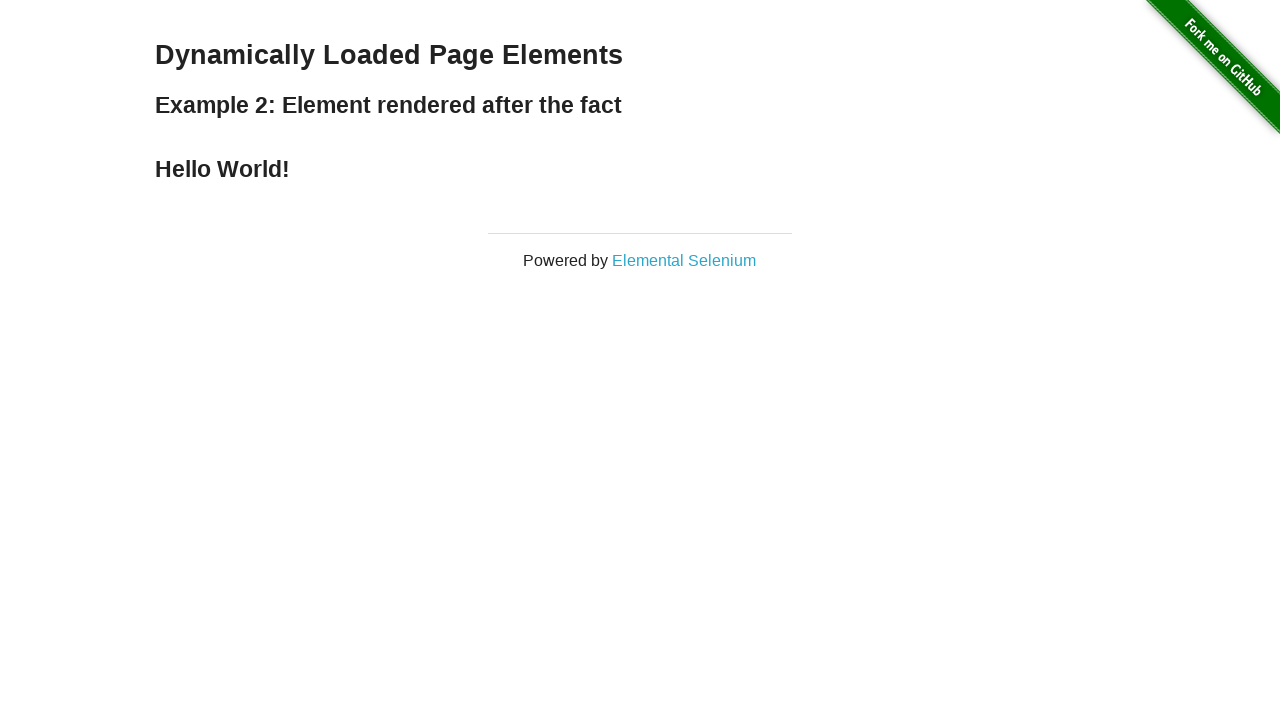

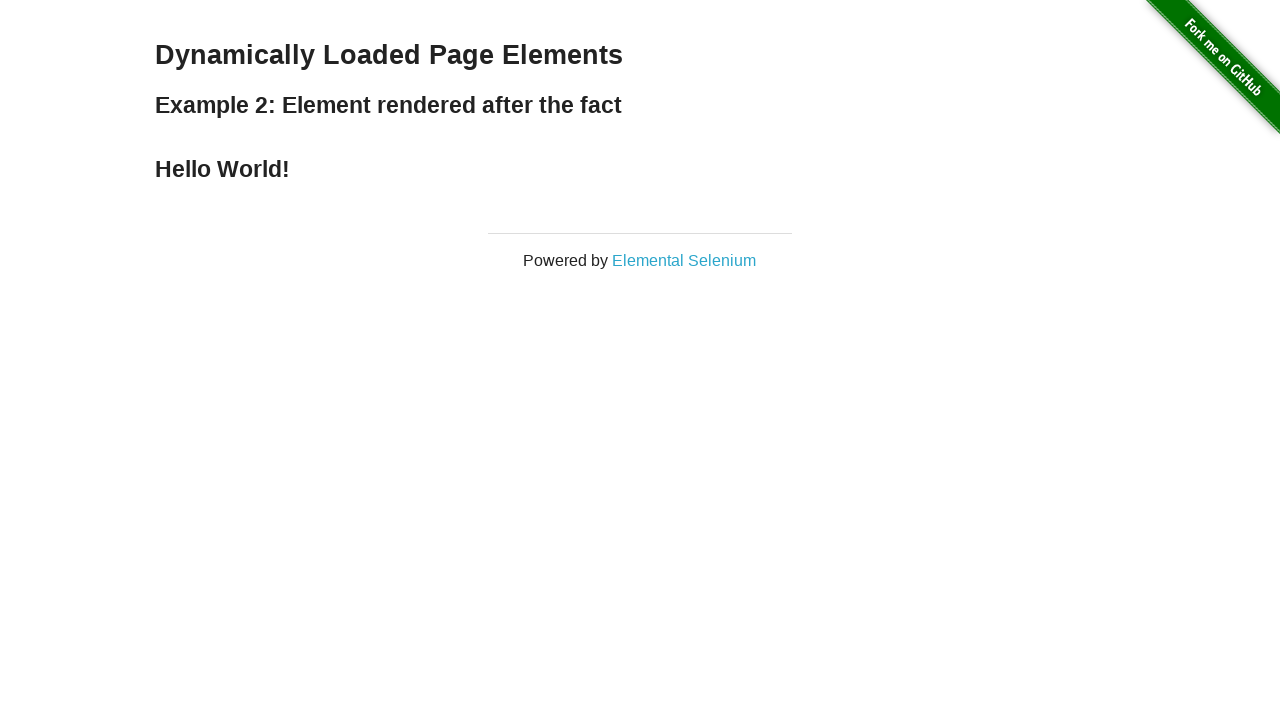